Tests hover action by moving the mouse cursor over an h1 heading element on a practice page

Starting URL: https://testeroprogramowania.github.io/selenium/basics.html

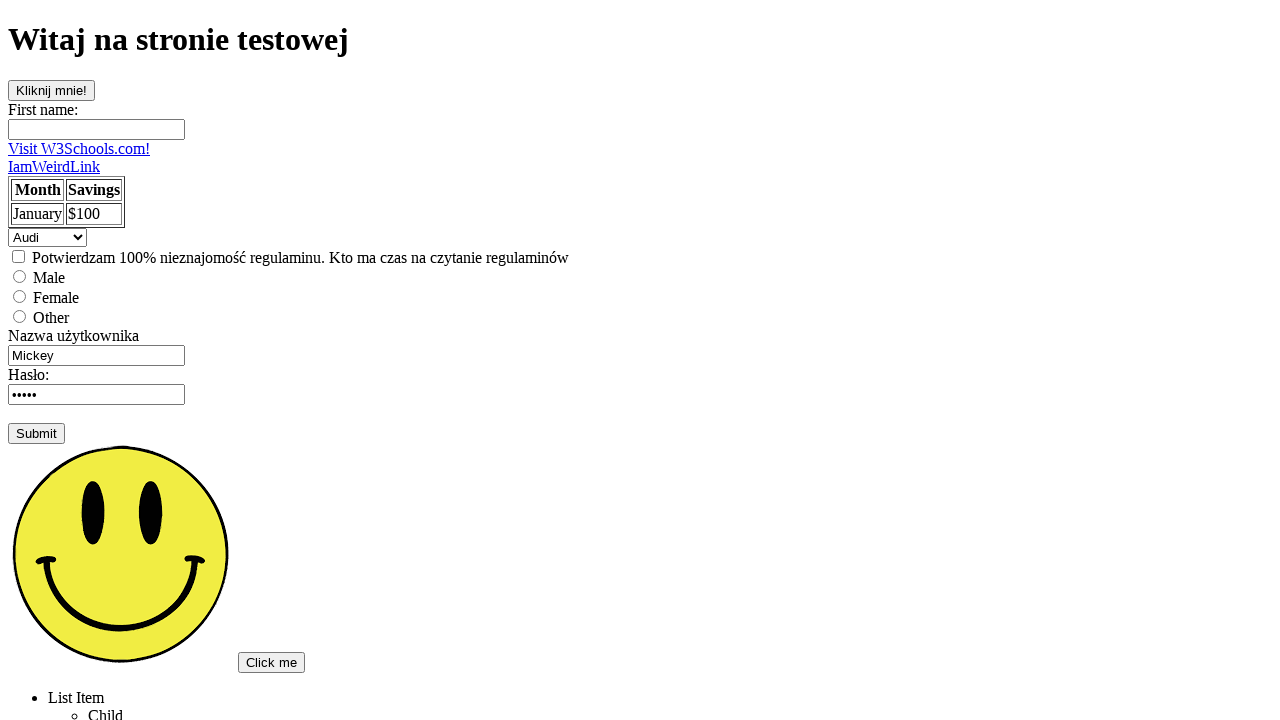

Located the h1 heading element on the page
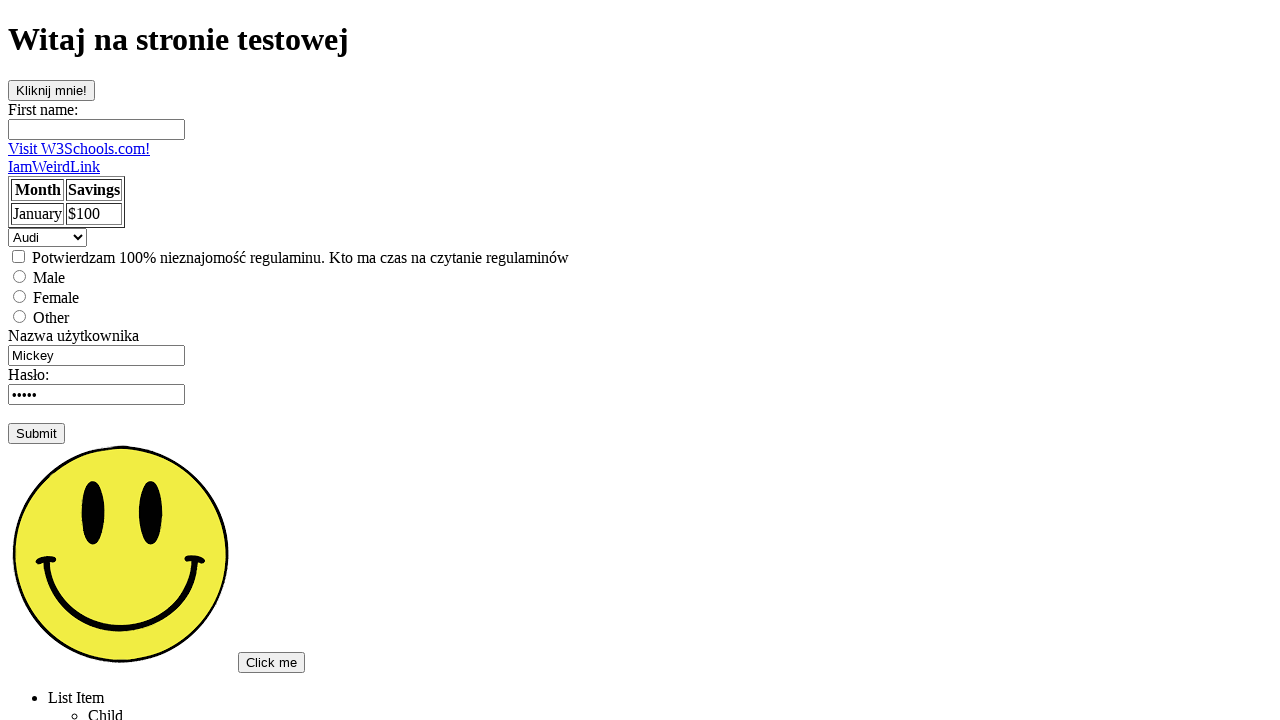

Hovered over the h1 heading element at (640, 40) on h1 >> nth=0
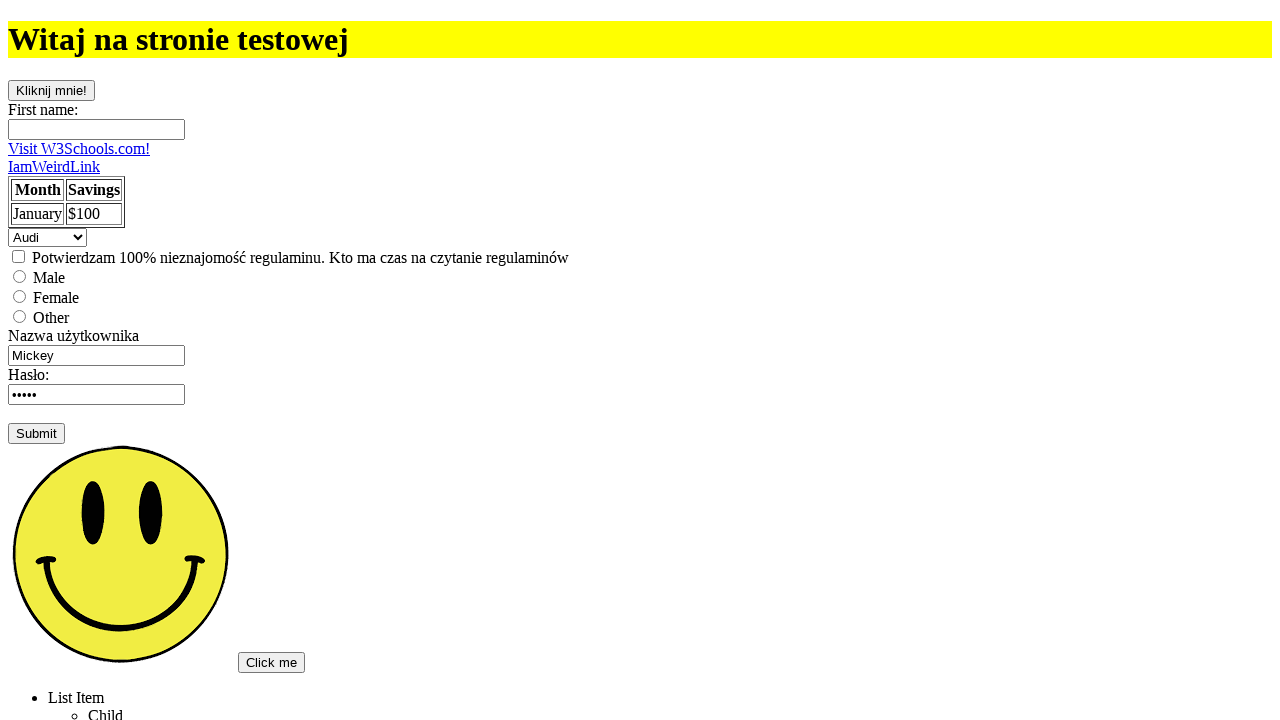

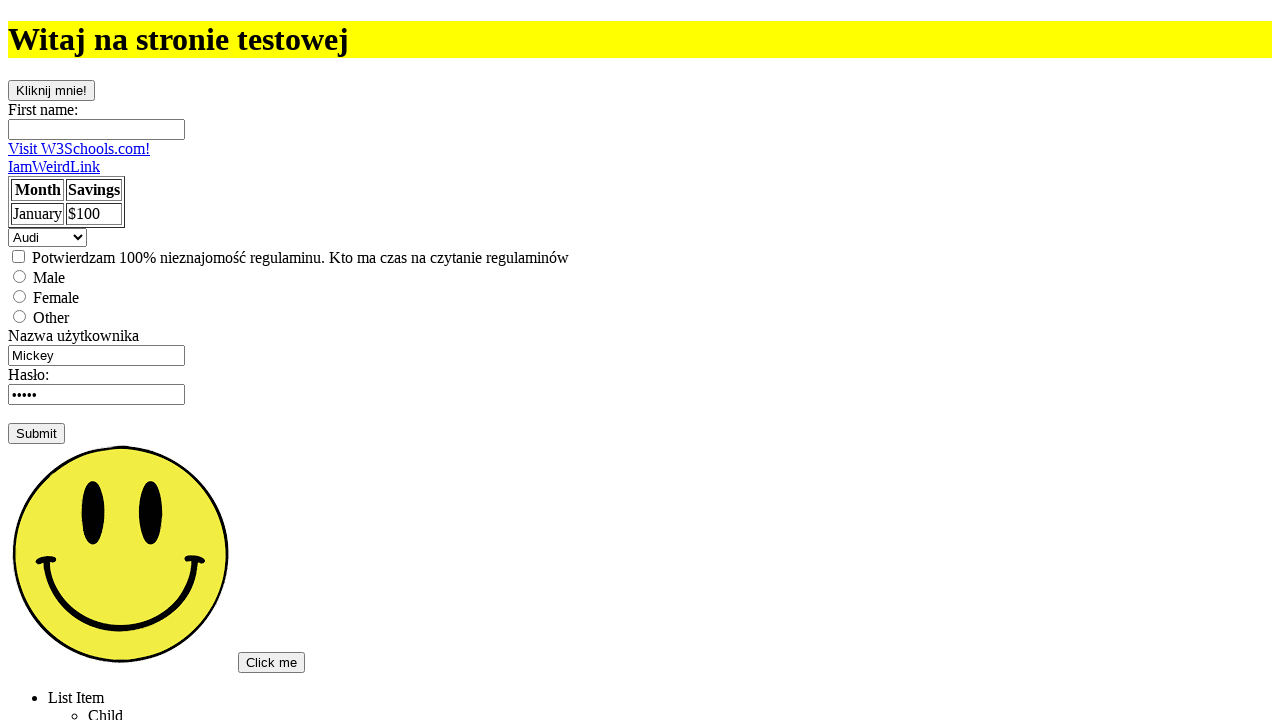